Tests marking individual todo items as complete by checking their toggle checkboxes.

Starting URL: https://demo.playwright.dev/todomvc

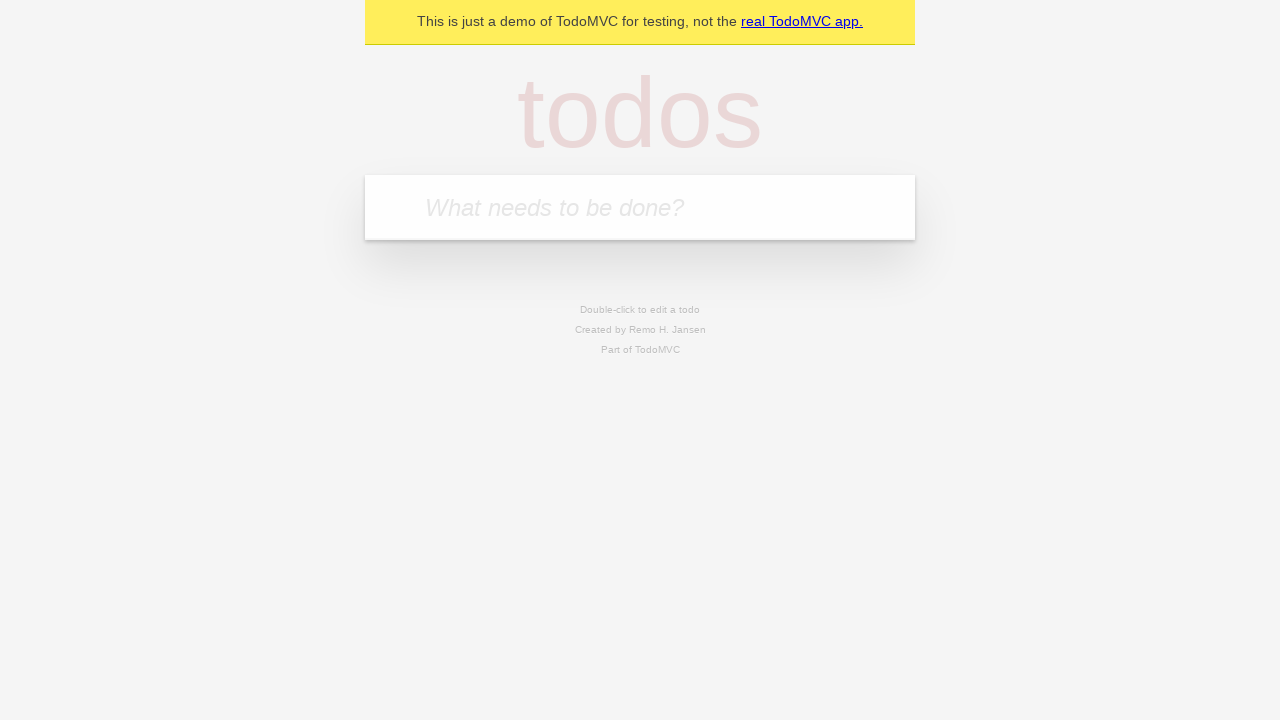

Navigated to TodoMVC demo application
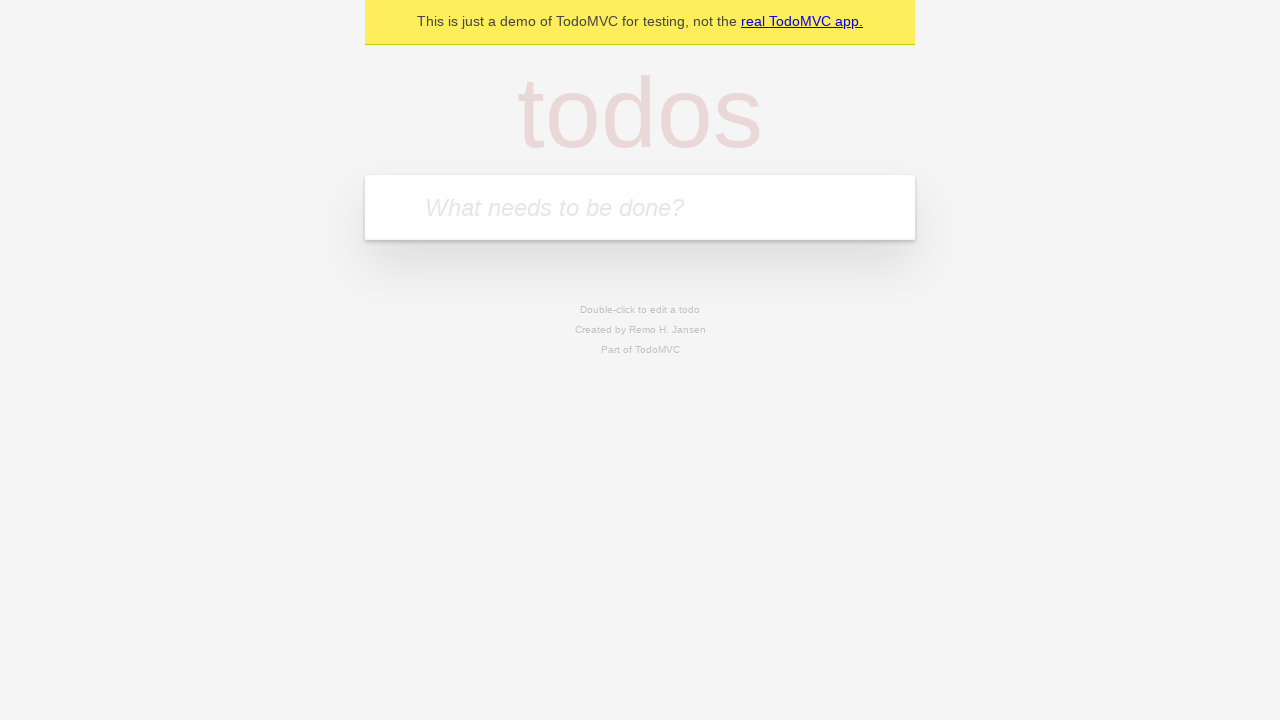

Filled new todo input with 'buy some cheese' on .new-todo
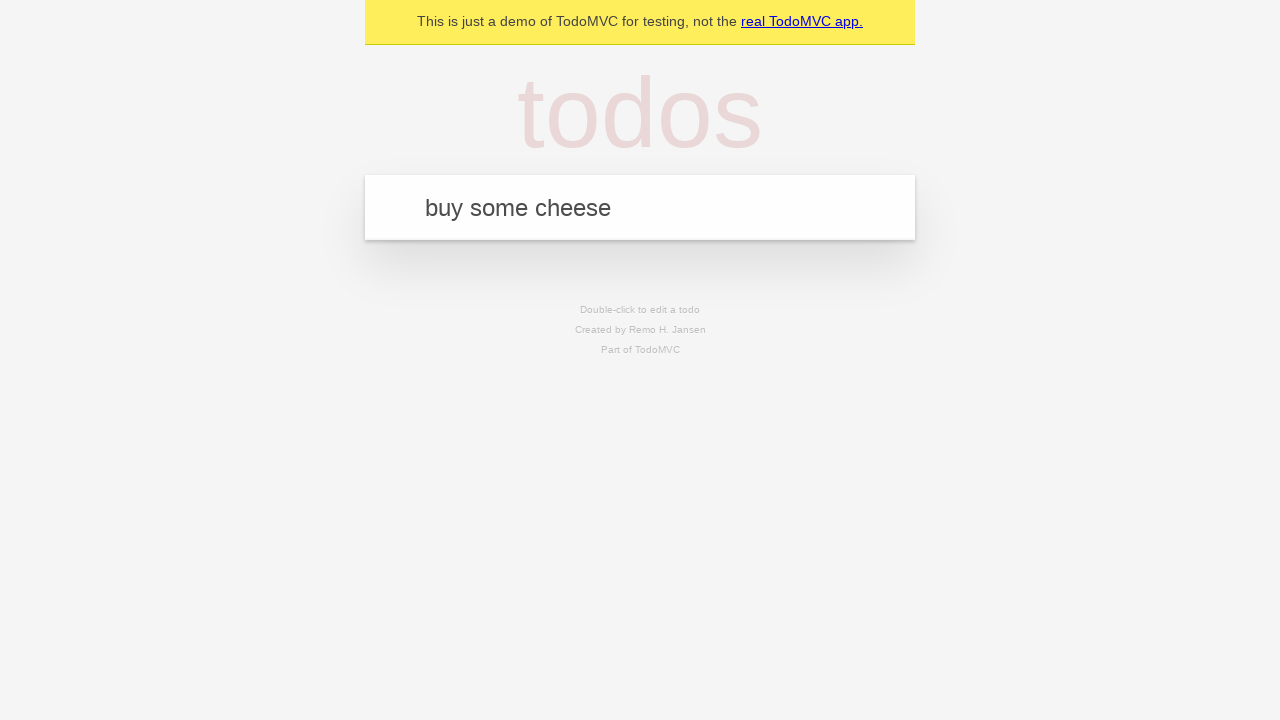

Pressed Enter to create first todo item on .new-todo
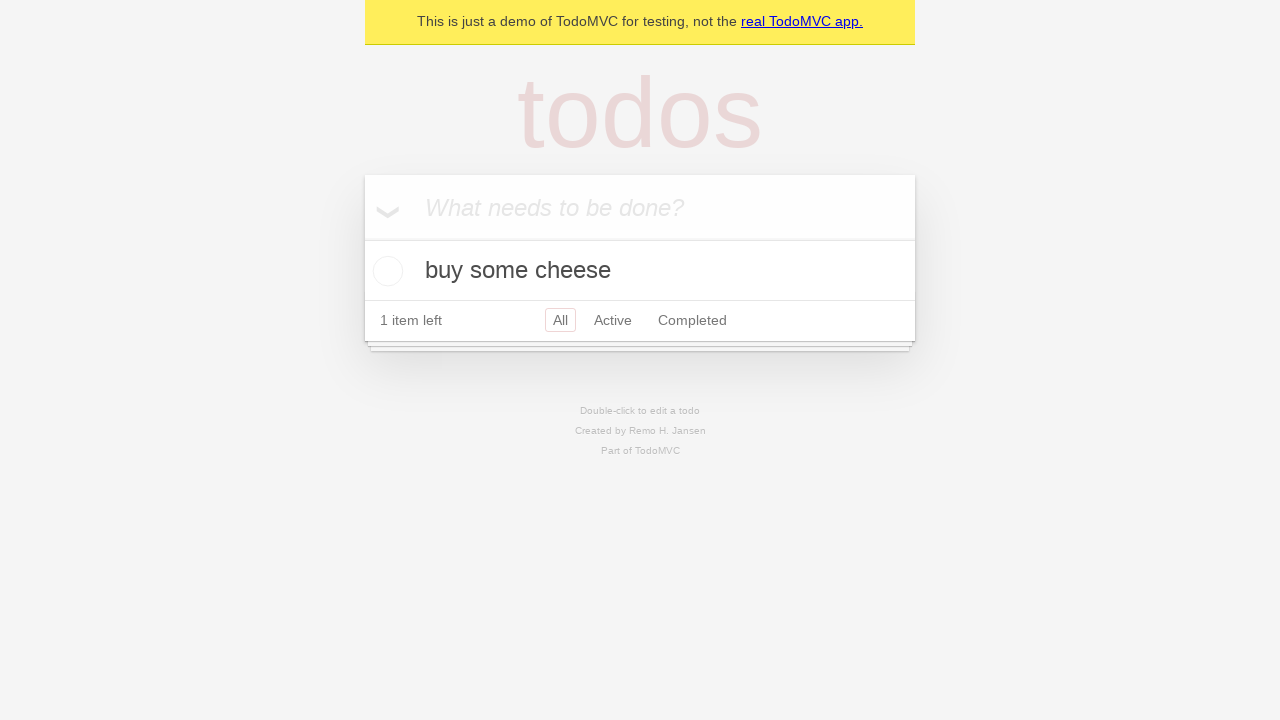

Filled new todo input with 'feed the cat' on .new-todo
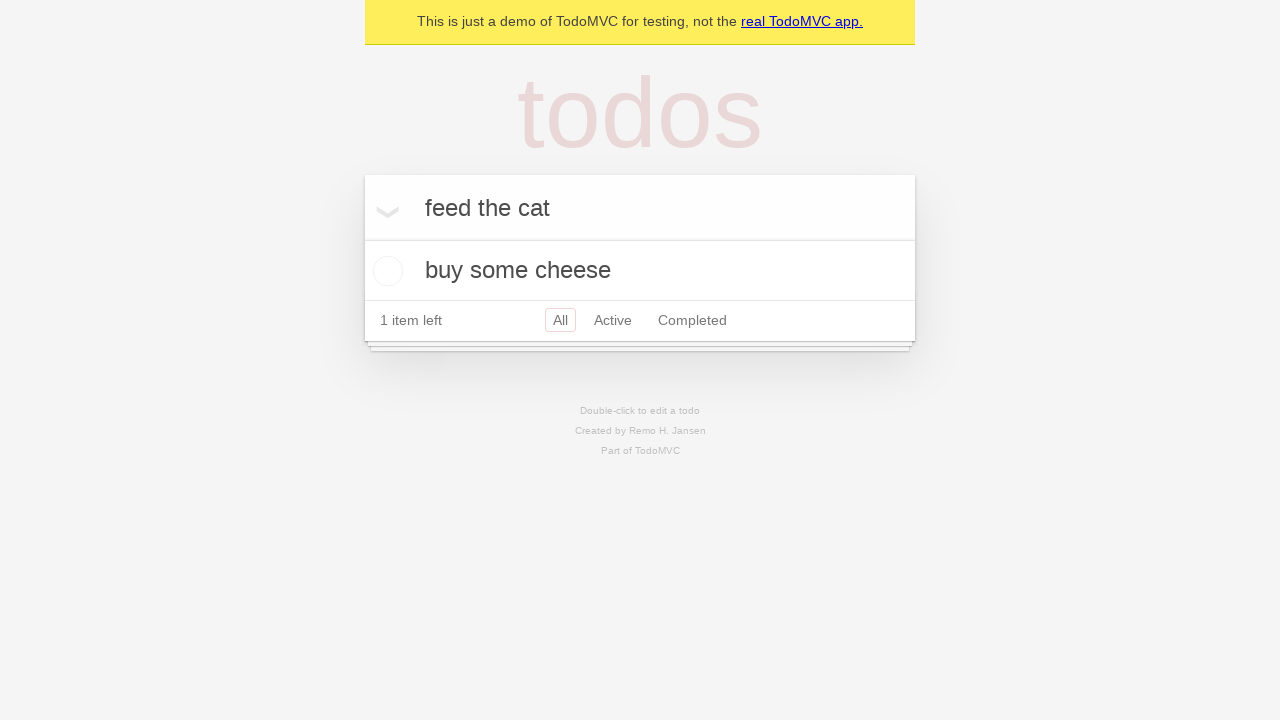

Pressed Enter to create second todo item on .new-todo
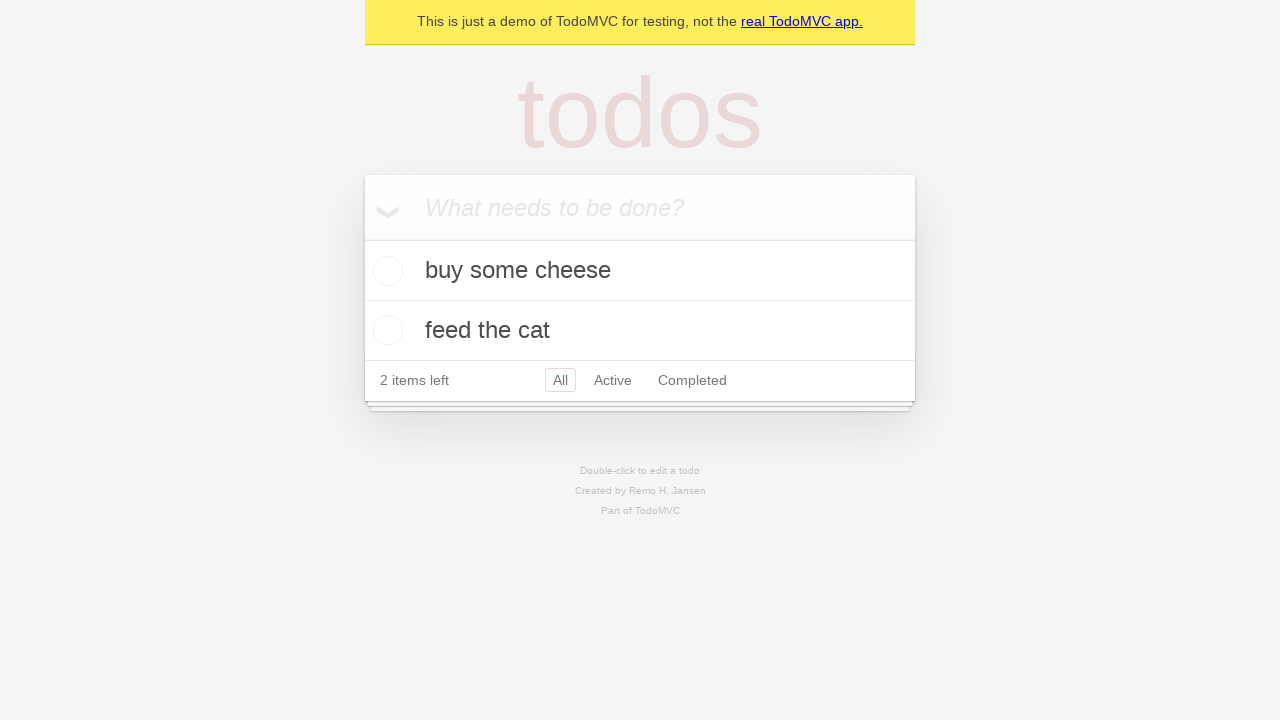

Located first todo item in the list
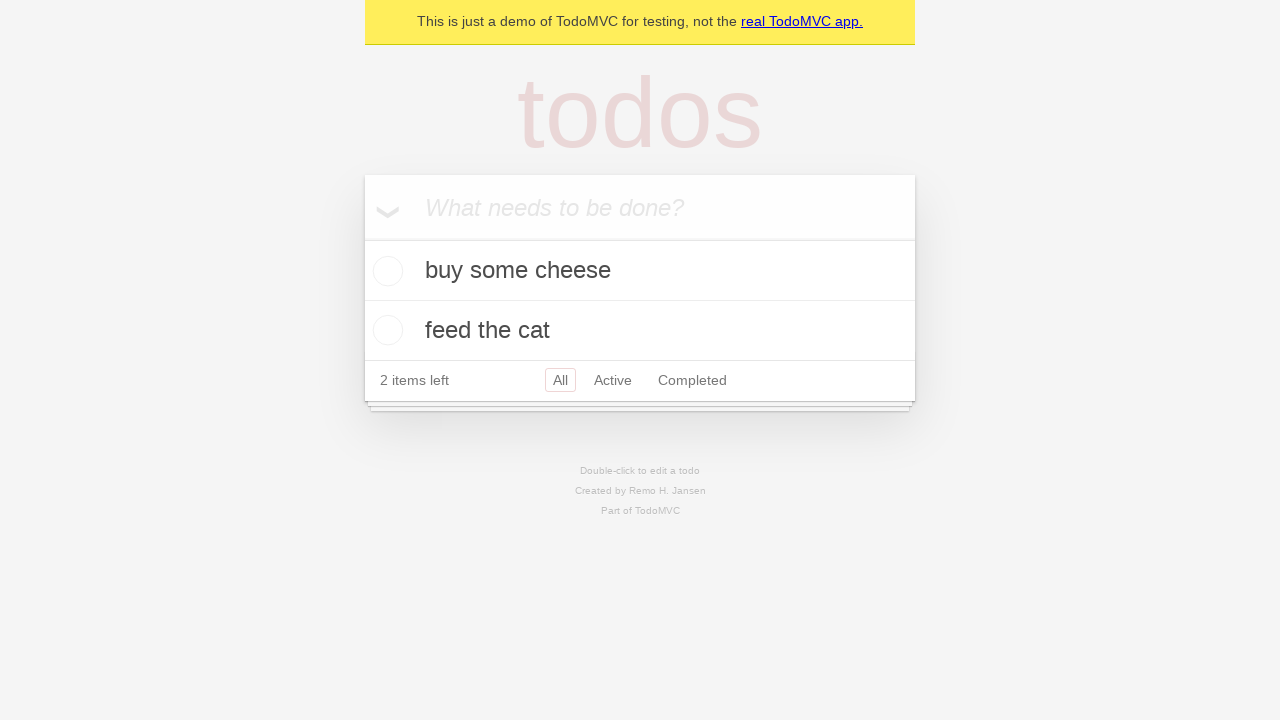

Checked the toggle checkbox for first todo item at (385, 271) on .todo-list li >> nth=0 >> .toggle
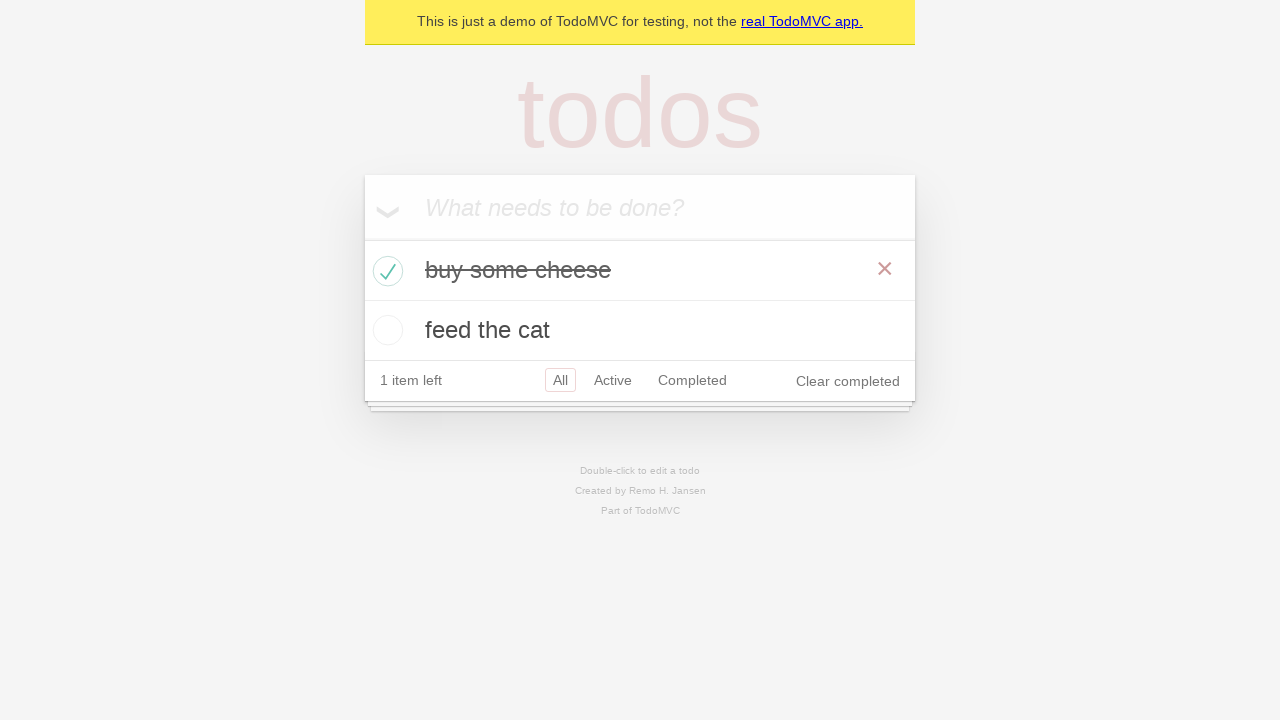

Located second todo item in the list
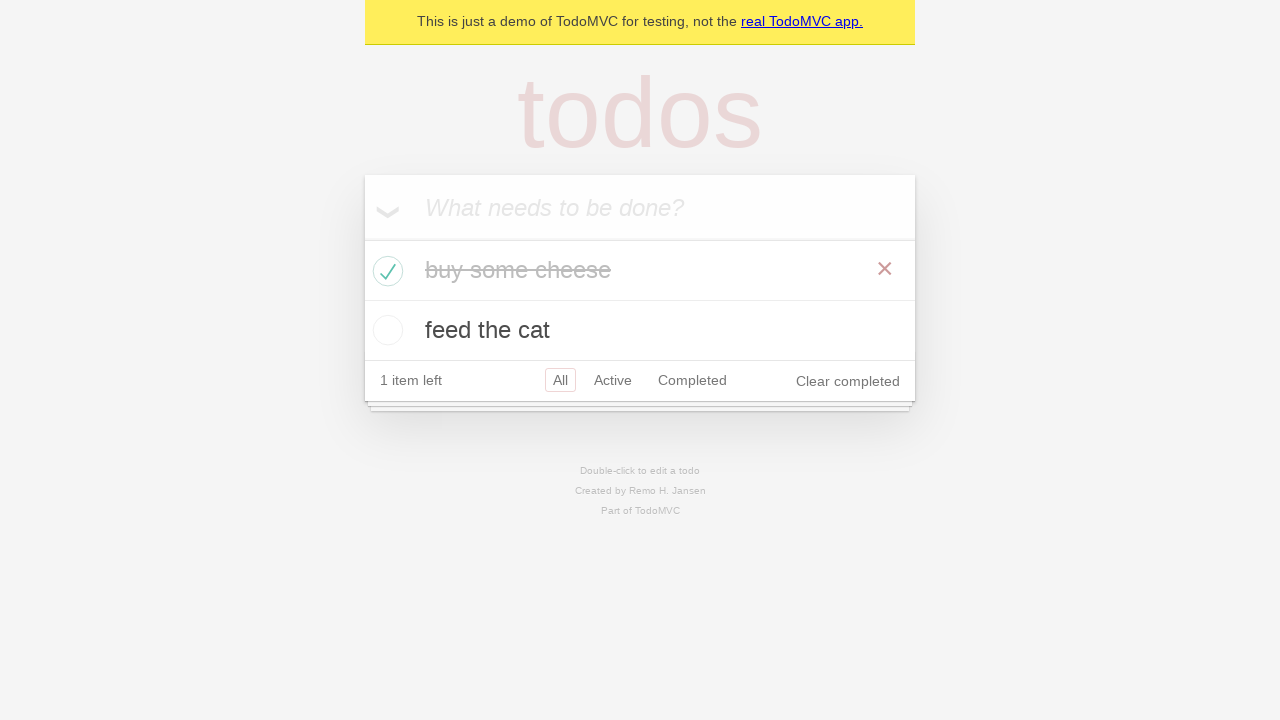

Checked the toggle checkbox for second todo item at (385, 330) on .todo-list li >> nth=1 >> .toggle
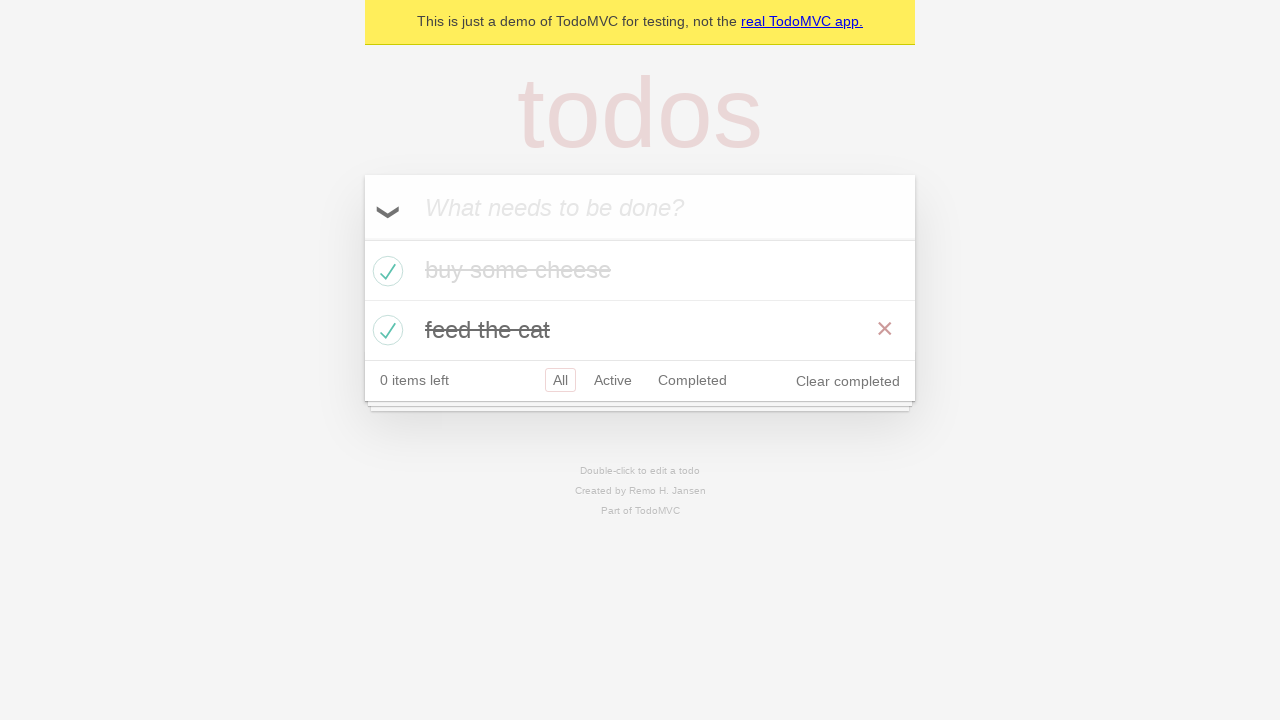

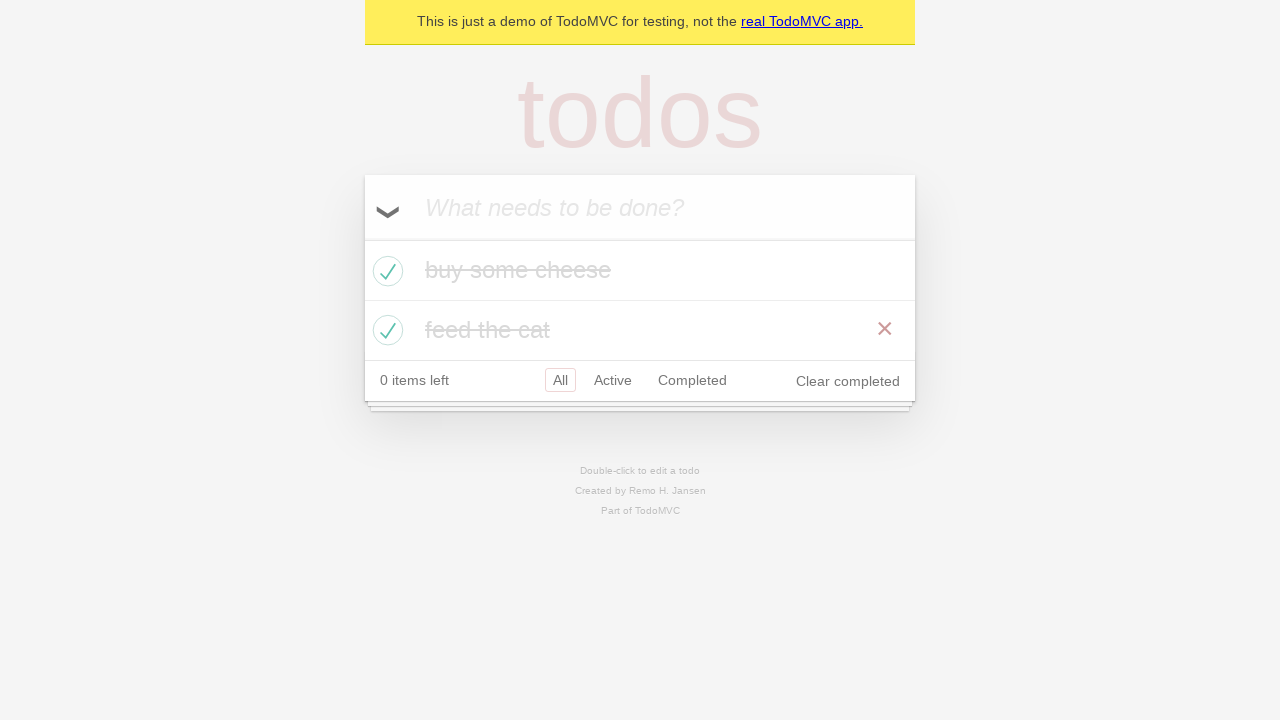